Tests JavaScript prompt alert handling by setting up a dialog handler and triggering an alert

Starting URL: https://www.qa-practice.com/elements/alert/prompt

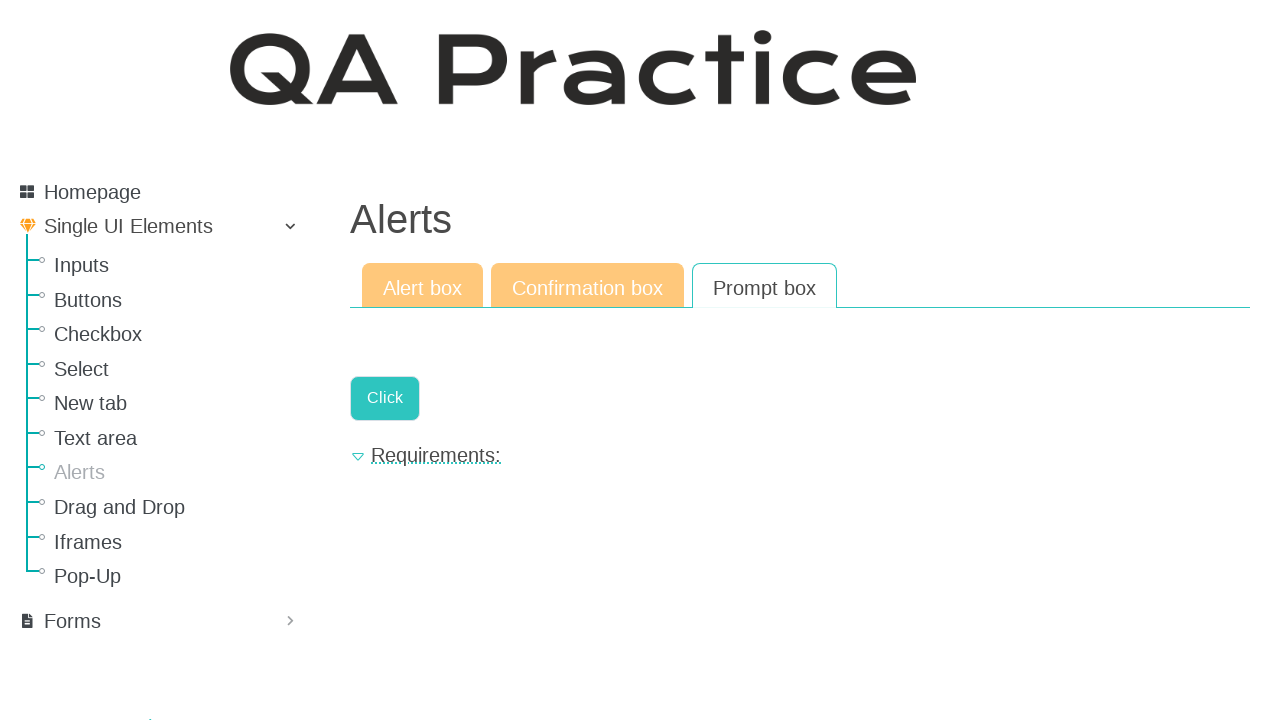

Set up dialog handler to accept prompt with 'some text'
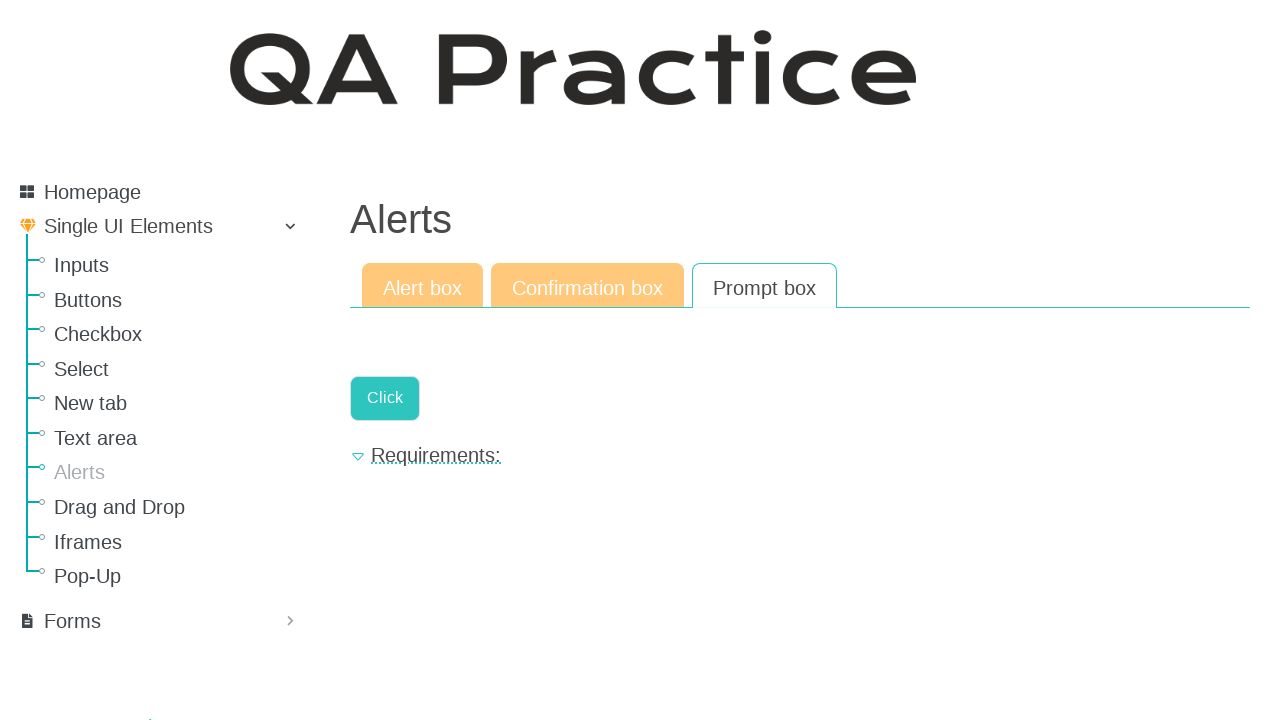

Clicked button to trigger alert at (385, 398) on .a-button
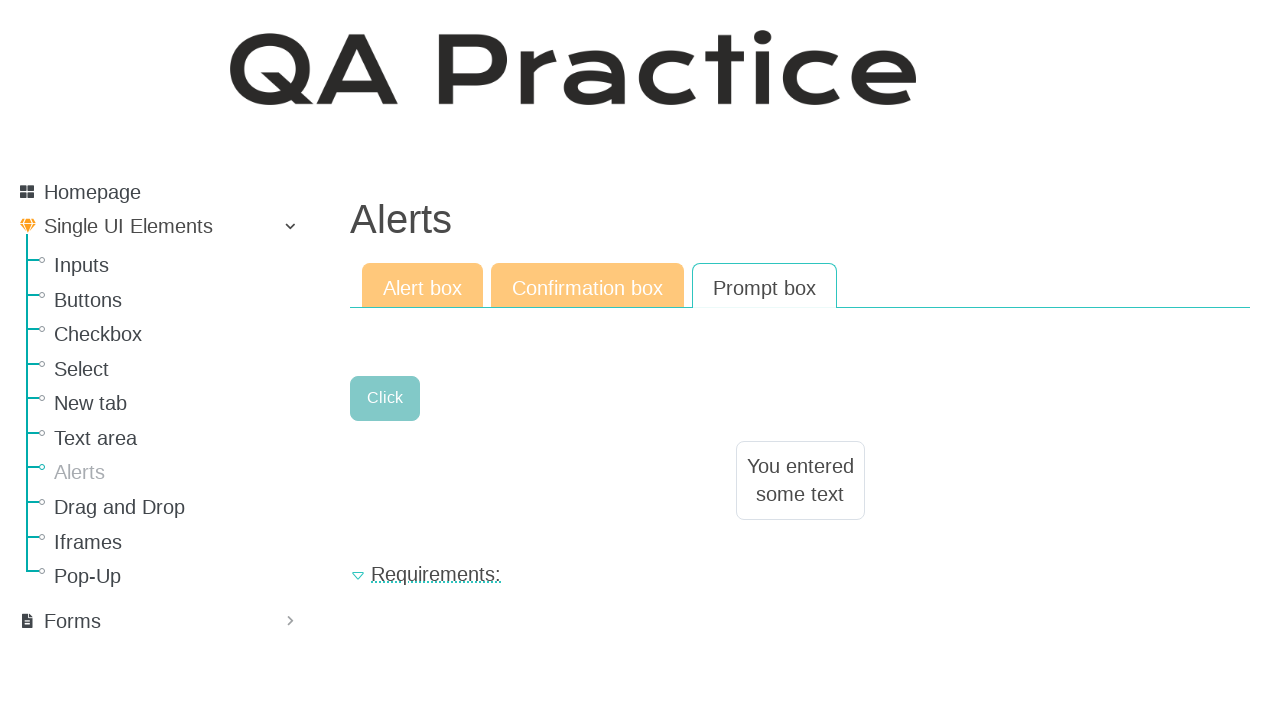

Waited for alert to be handled
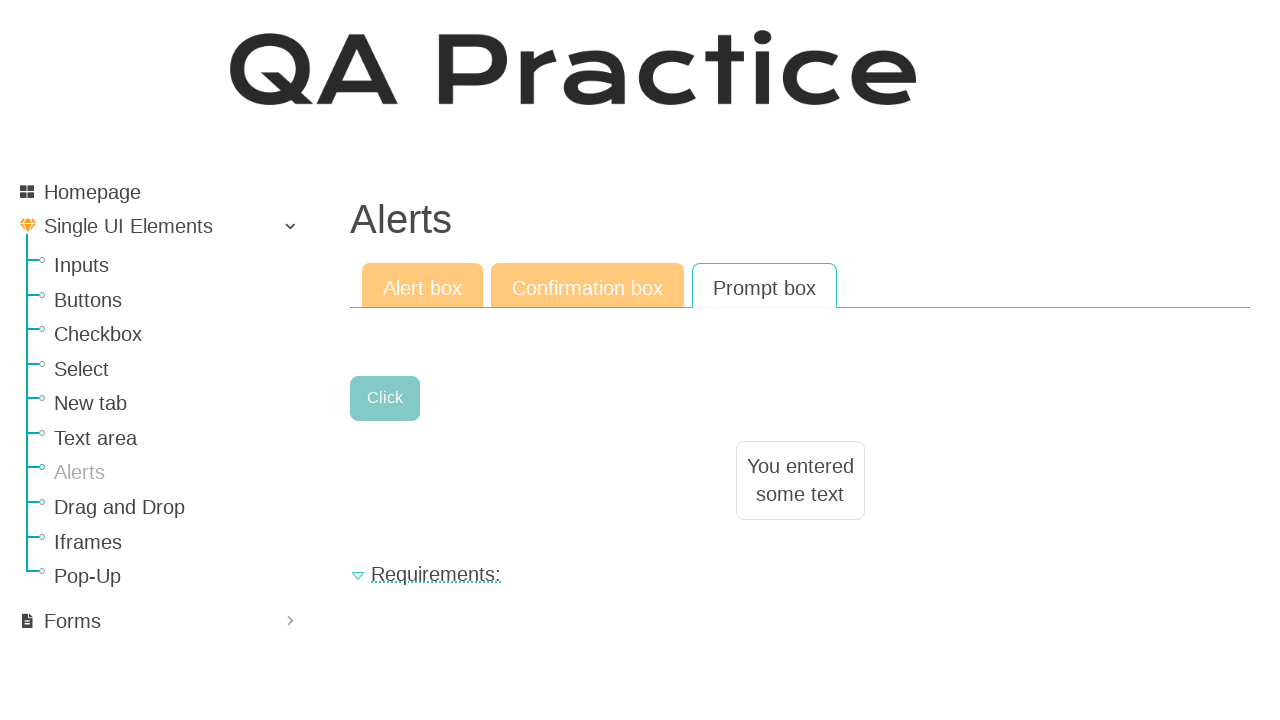

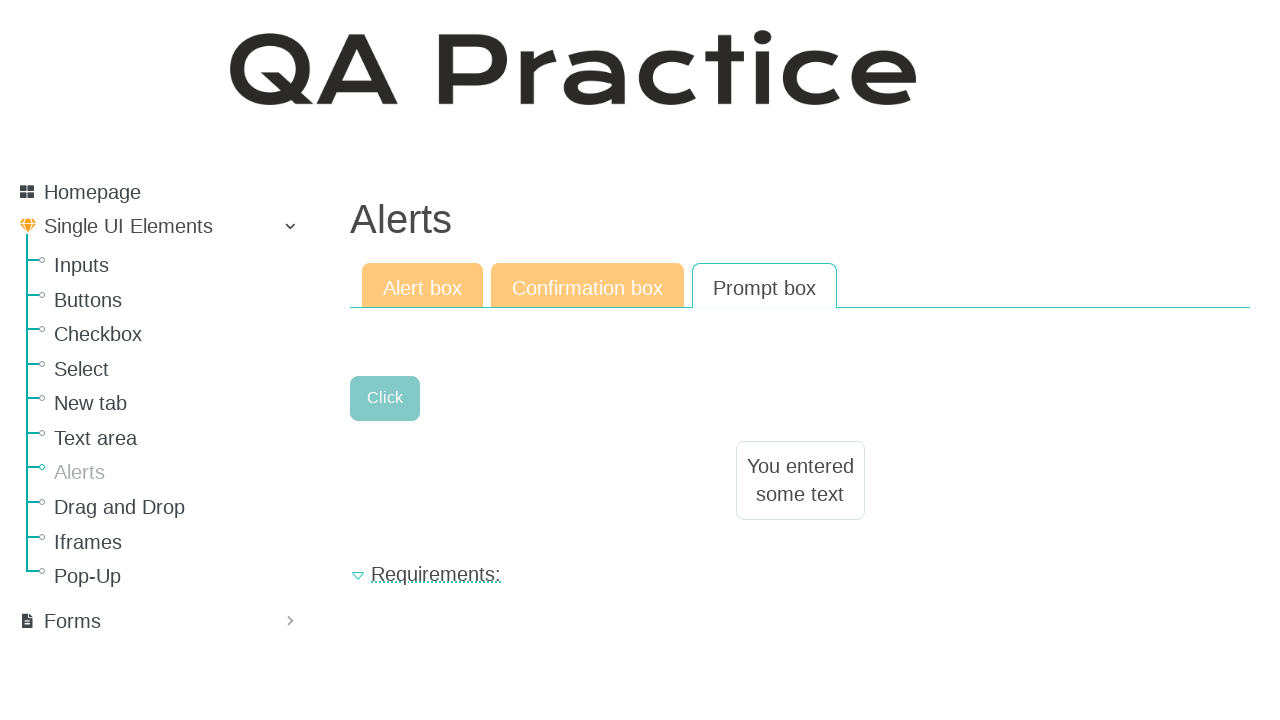